Tests browser window handling by clicking a button to open a new tab, switching to it, and then closing both tabs

Starting URL: https://demoqa.com/browser-windows

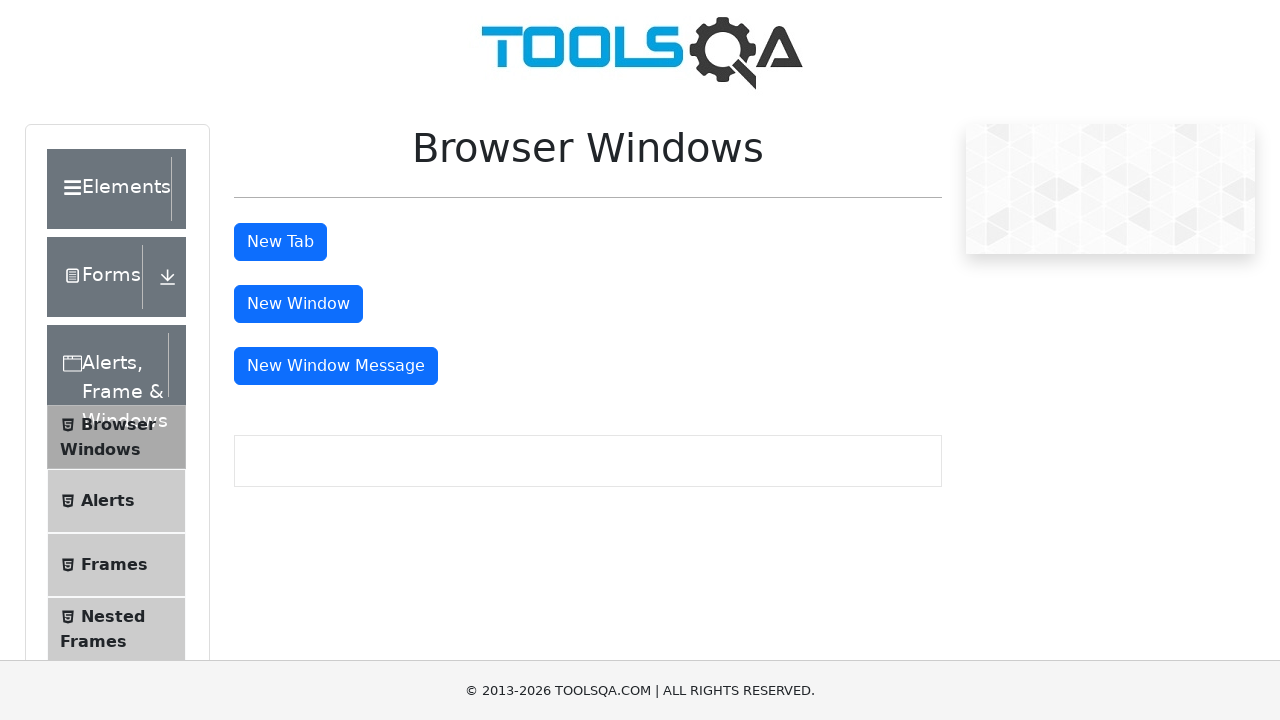

Clicked button to open new tab at (280, 242) on #tabButton
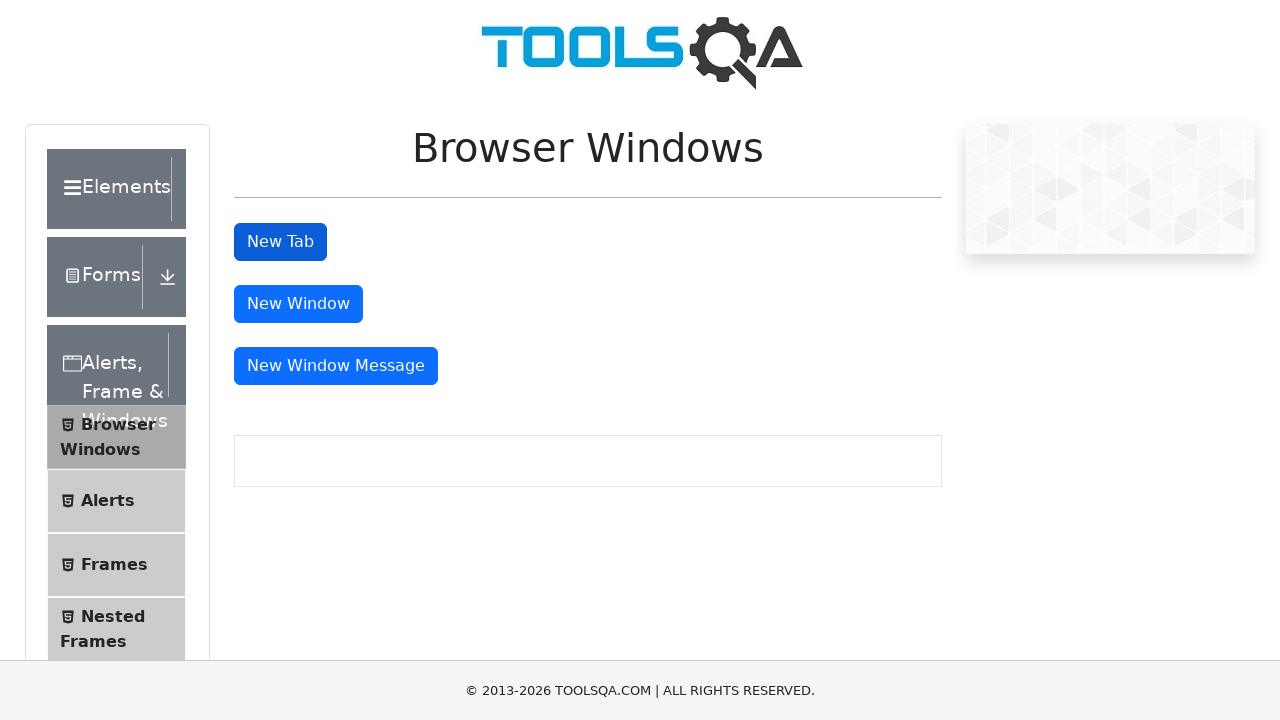

New tab opened and captured
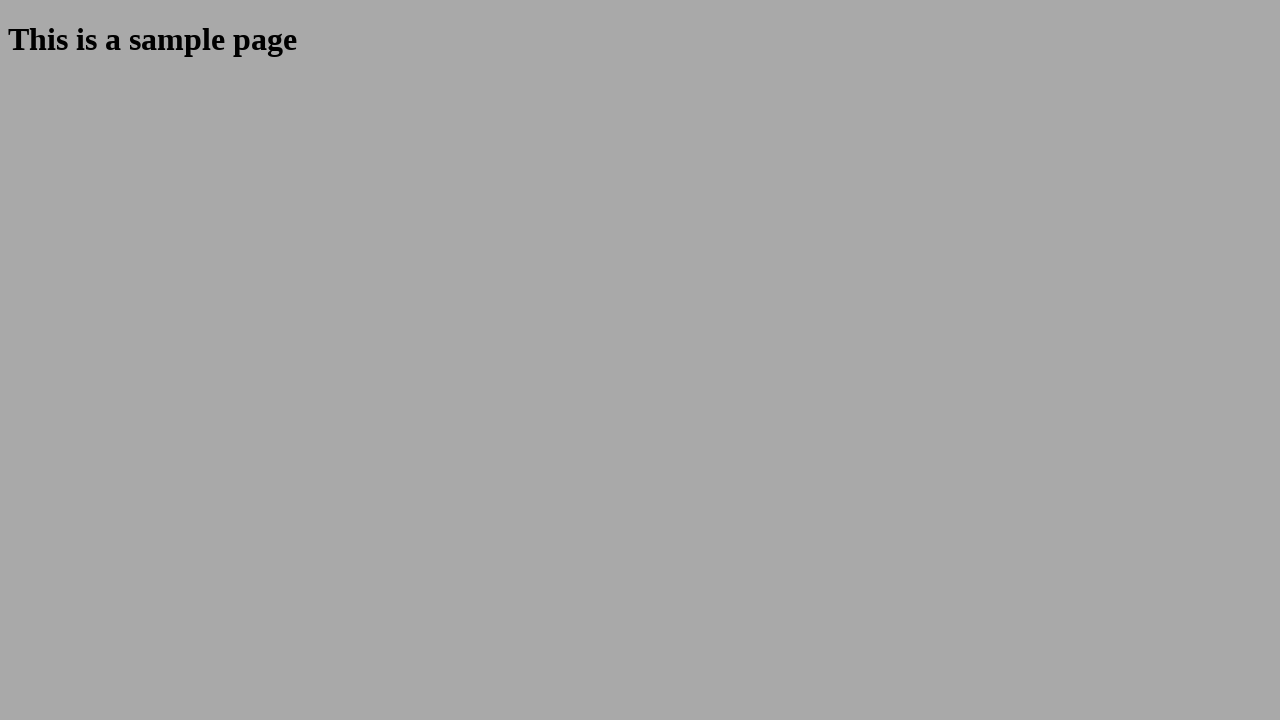

New page finished loading
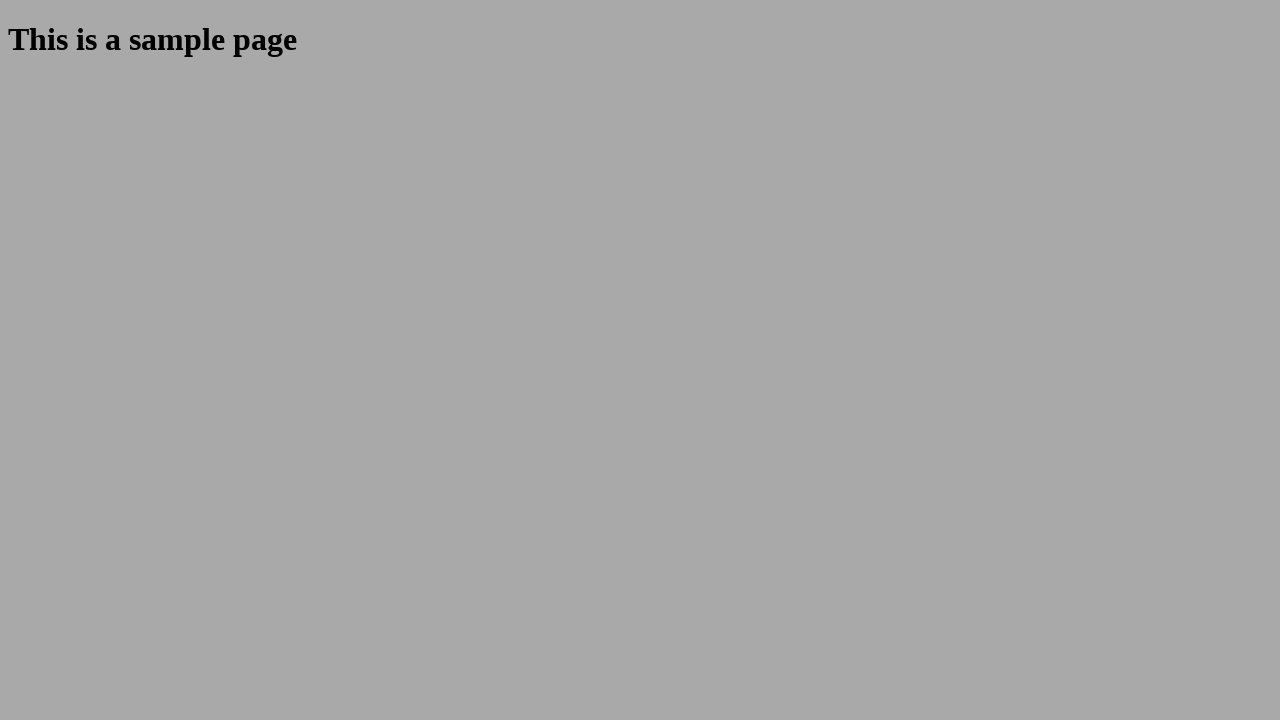

Located heading element in new tab
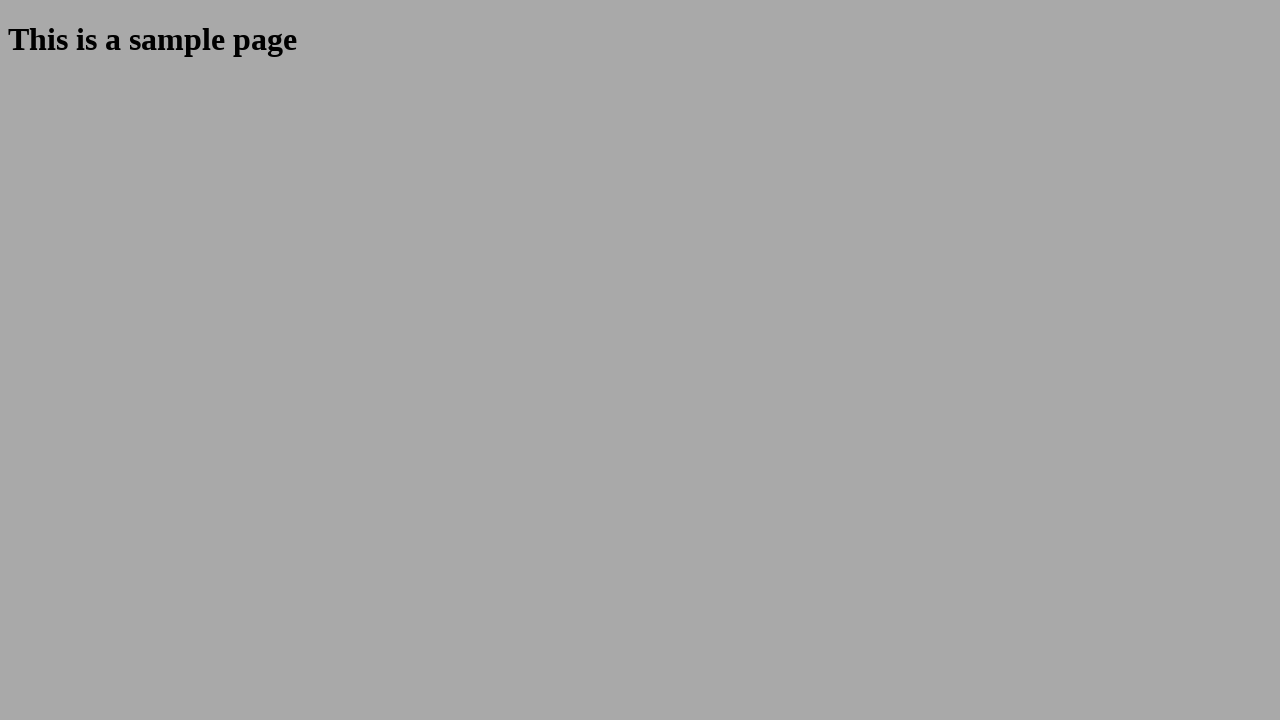

Retrieved heading text: This is a sample page
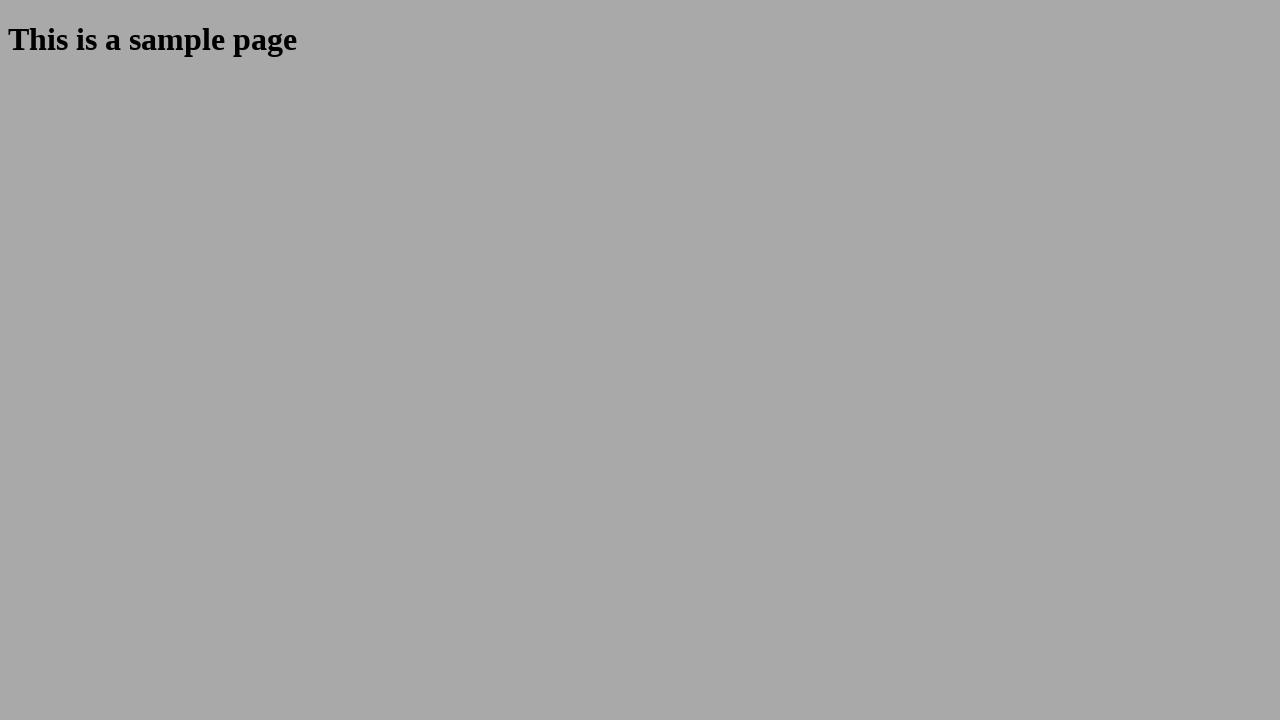

Closed the new tab
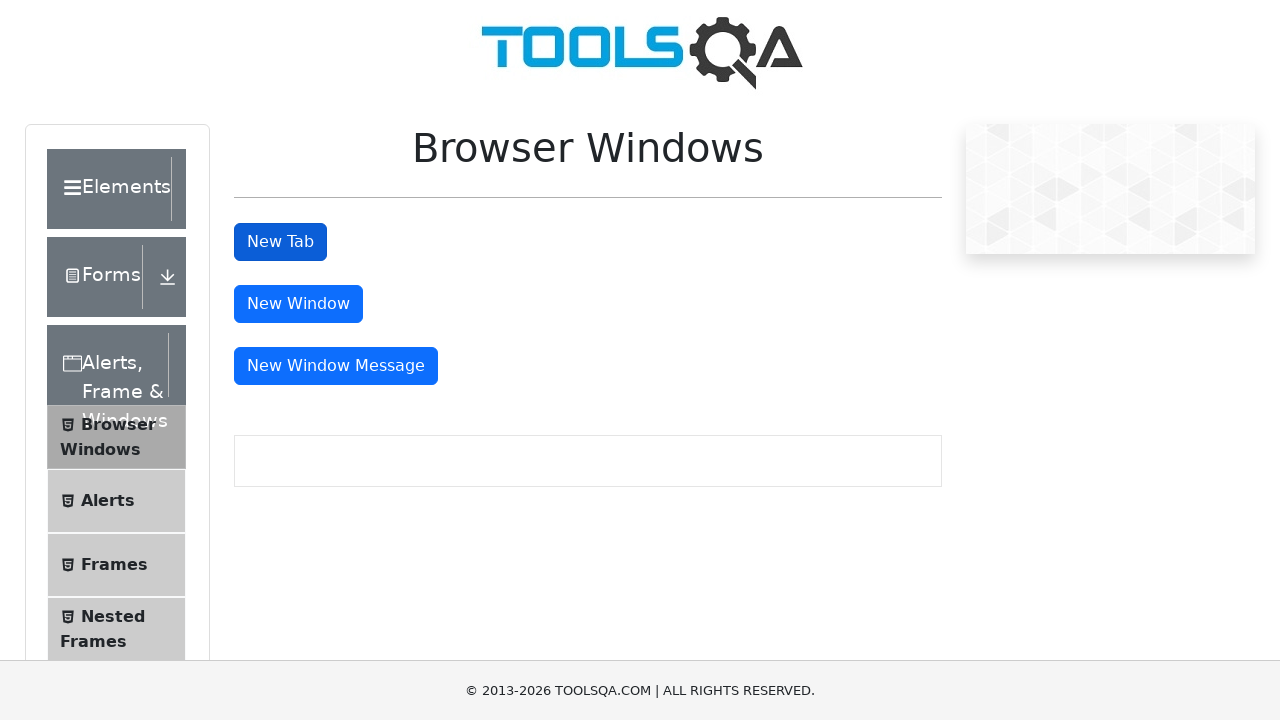

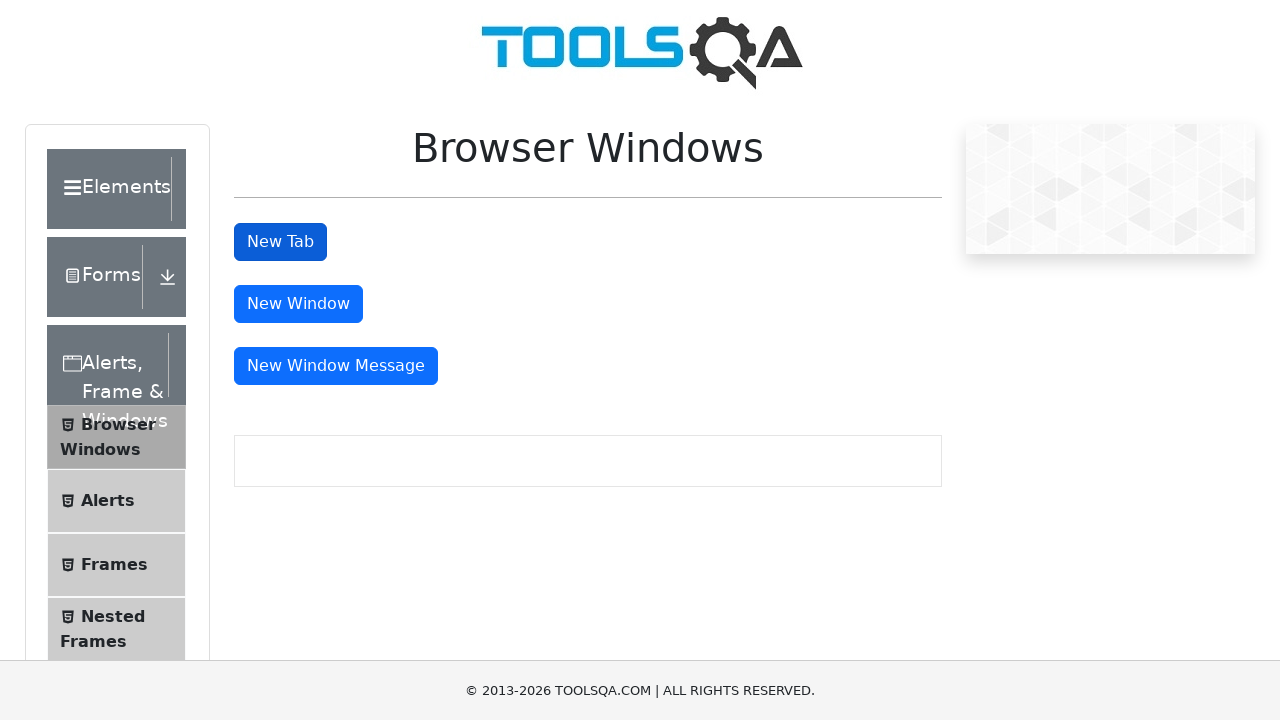